Tests registration form validation with invalid email format and verifies appropriate error messages

Starting URL: https://alada.vn/tai-khoan/dang-ky.html

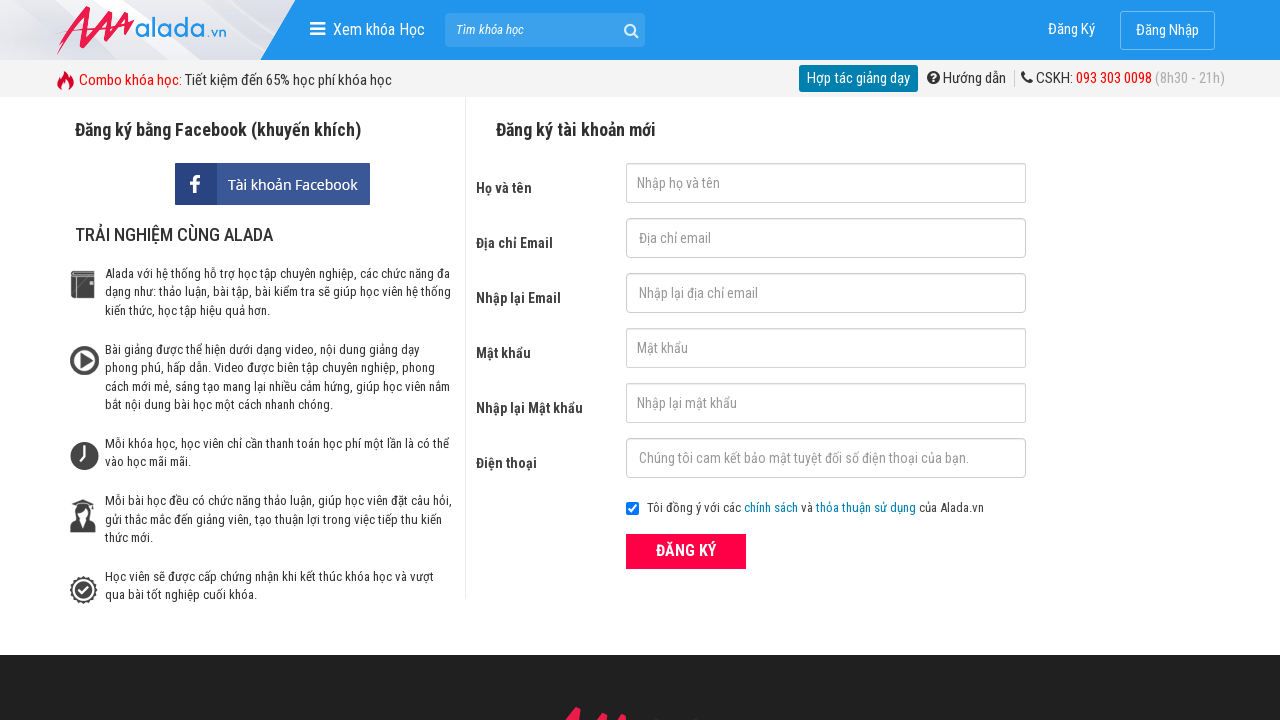

Filled first name field with 'Nguyễn Văn A' on #txtFirstname
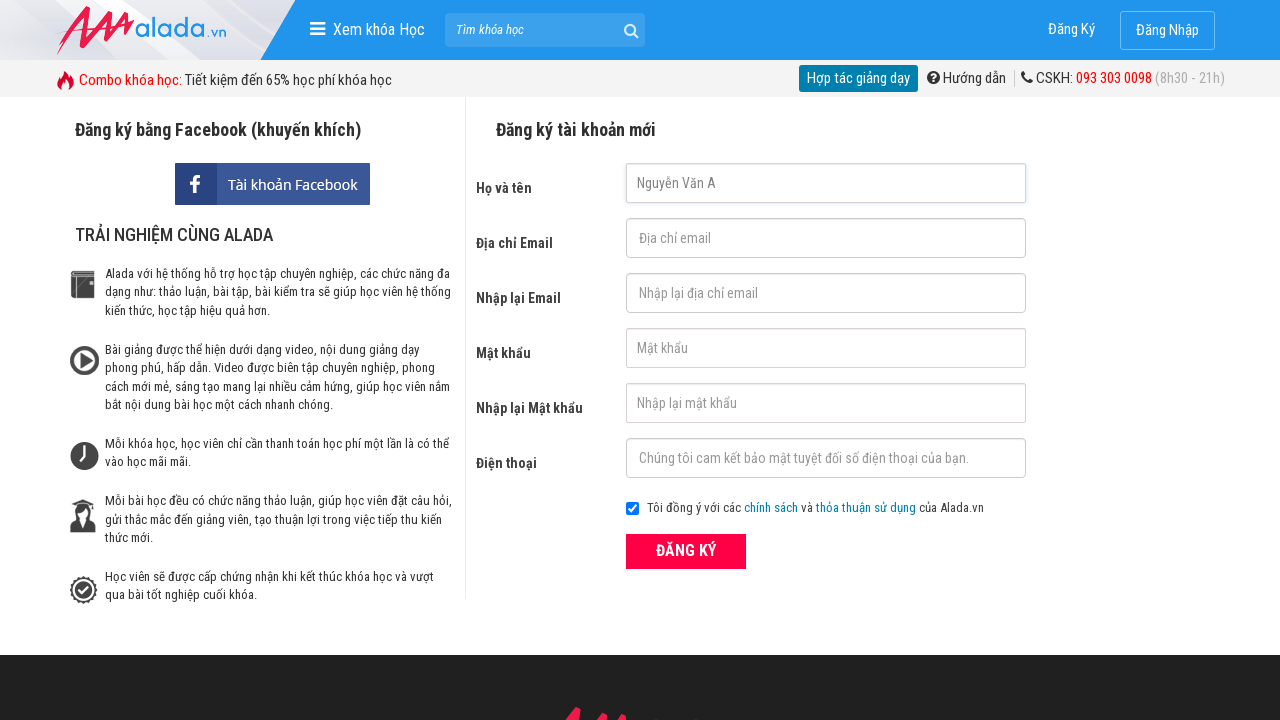

Filled email field with invalid format '123@123..' on #txtEmail
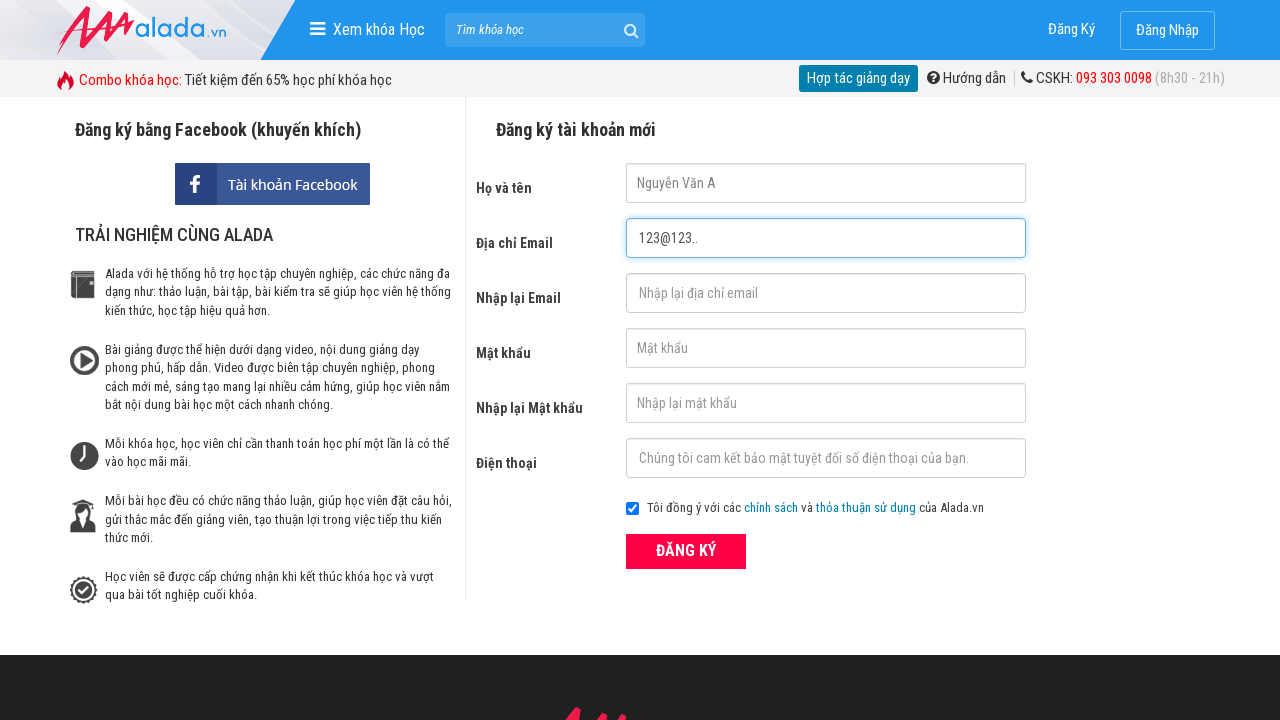

Filled confirm email field with '123@123..' on #txtCEmail
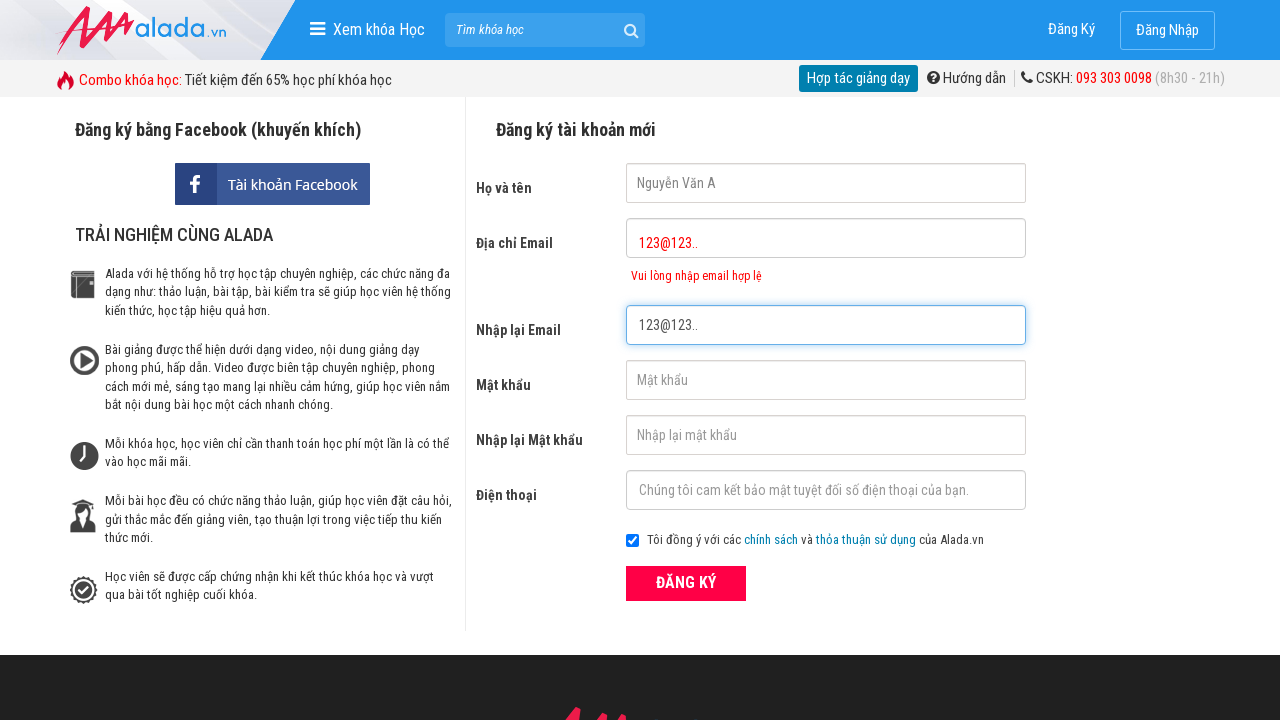

Filled password field with 'john@vn' on #txtPassword
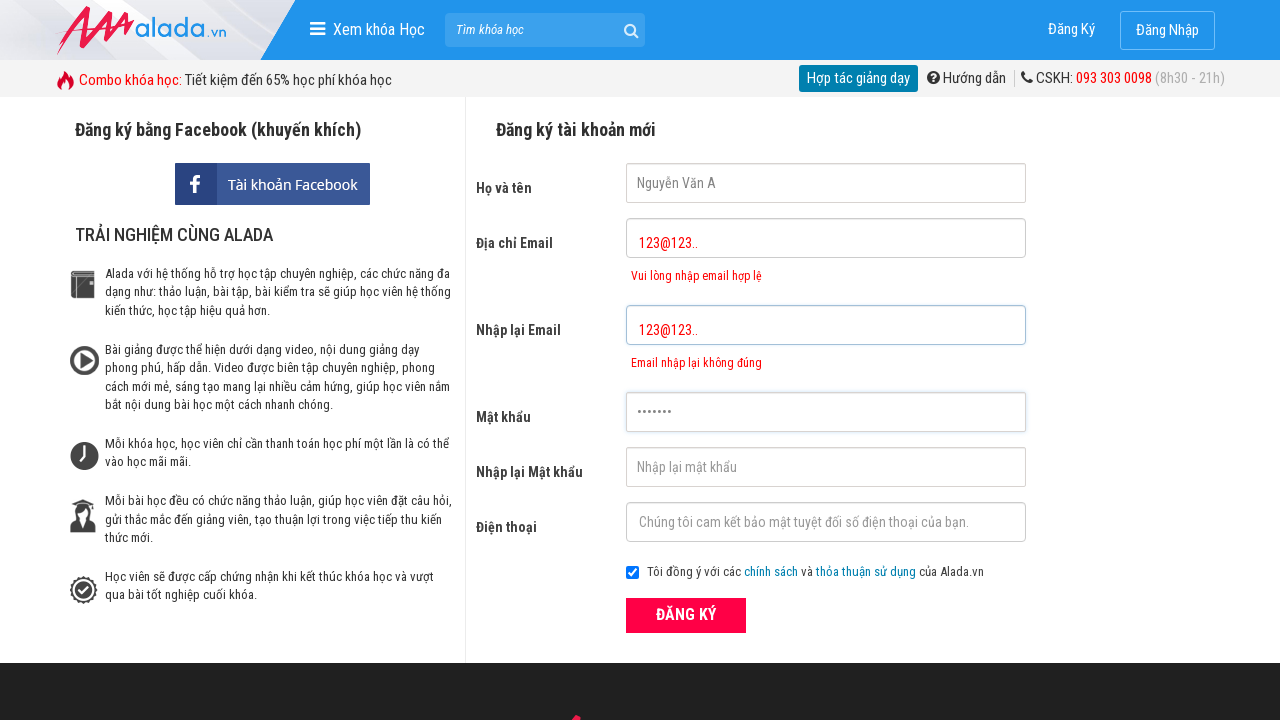

Filled confirm password field with 'john@vn' on #txtCPassword
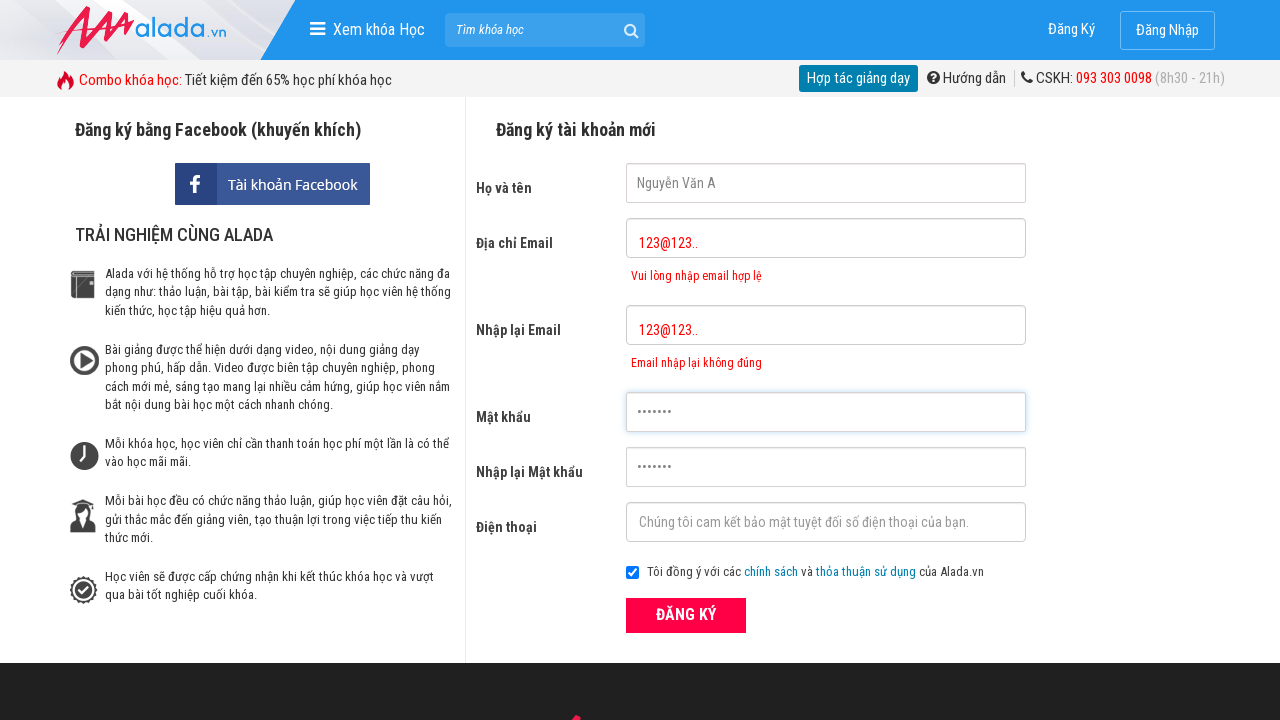

Filled phone field with '0912345678' on #txtPhone
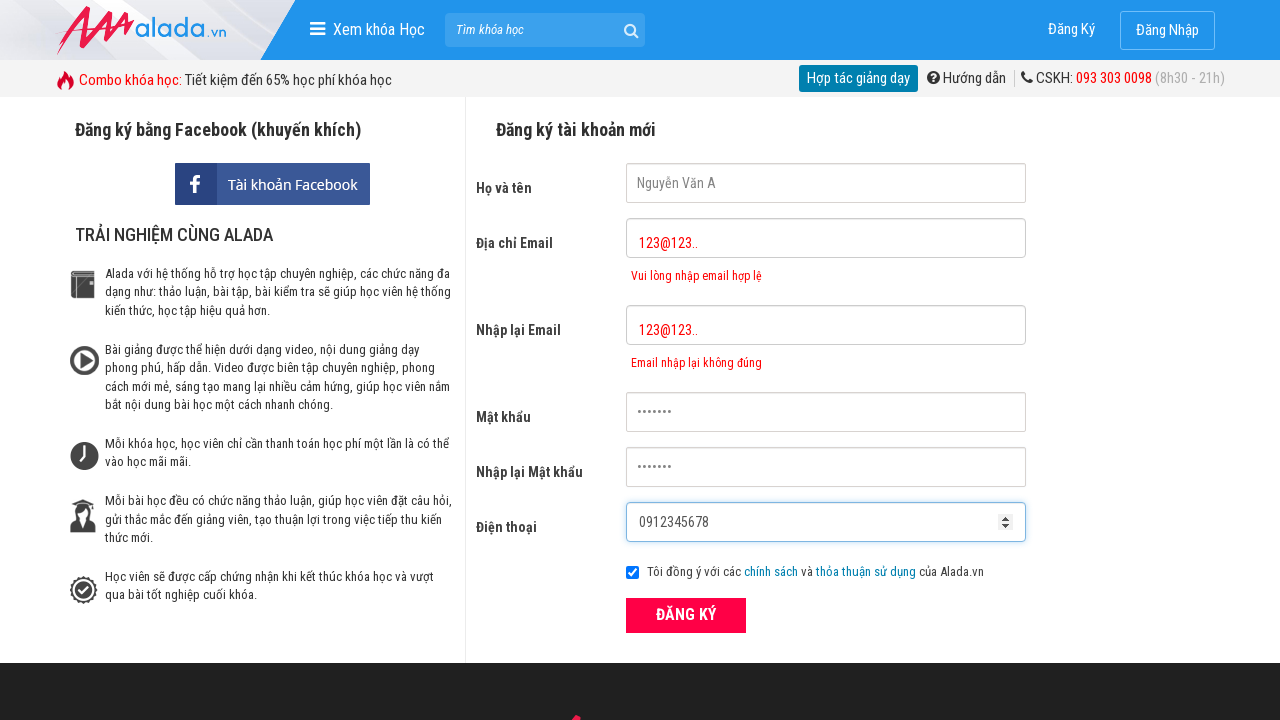

Clicked ĐĂNG KÝ (Register) button at (686, 615) on xpath=//div[@class='form frmRegister']//button[text()='ĐĂNG KÝ']
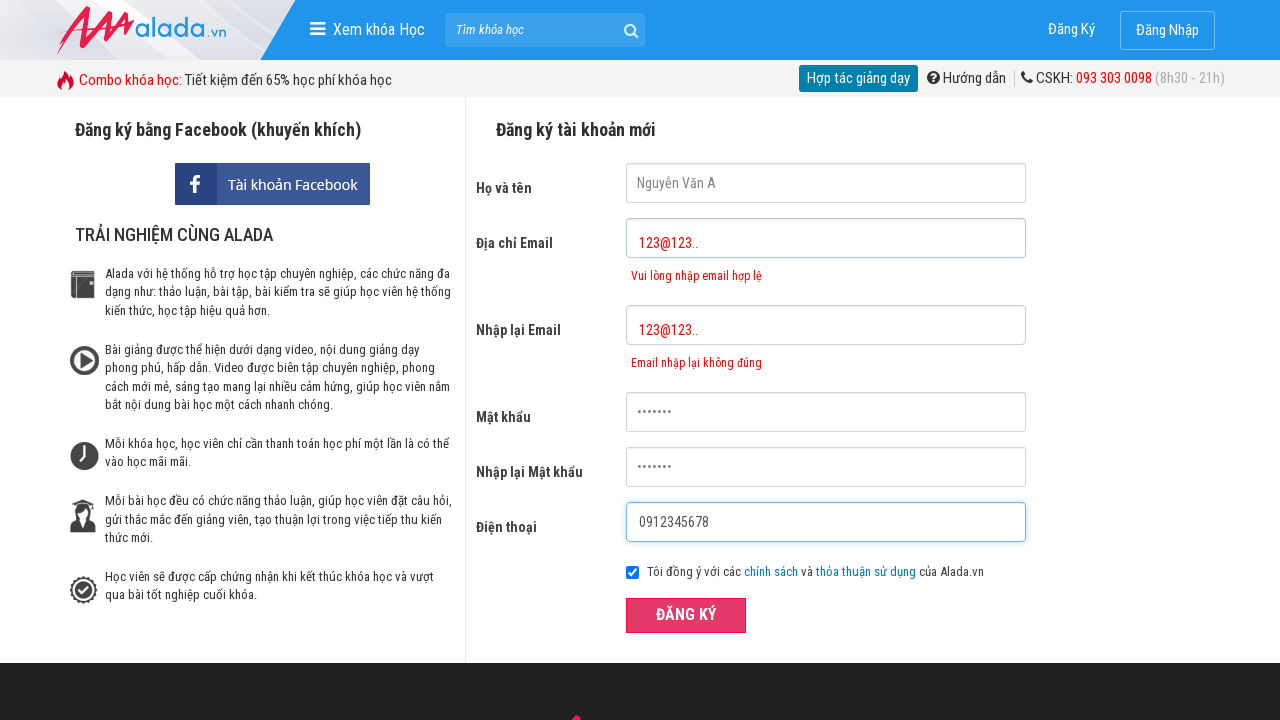

Email error message appeared
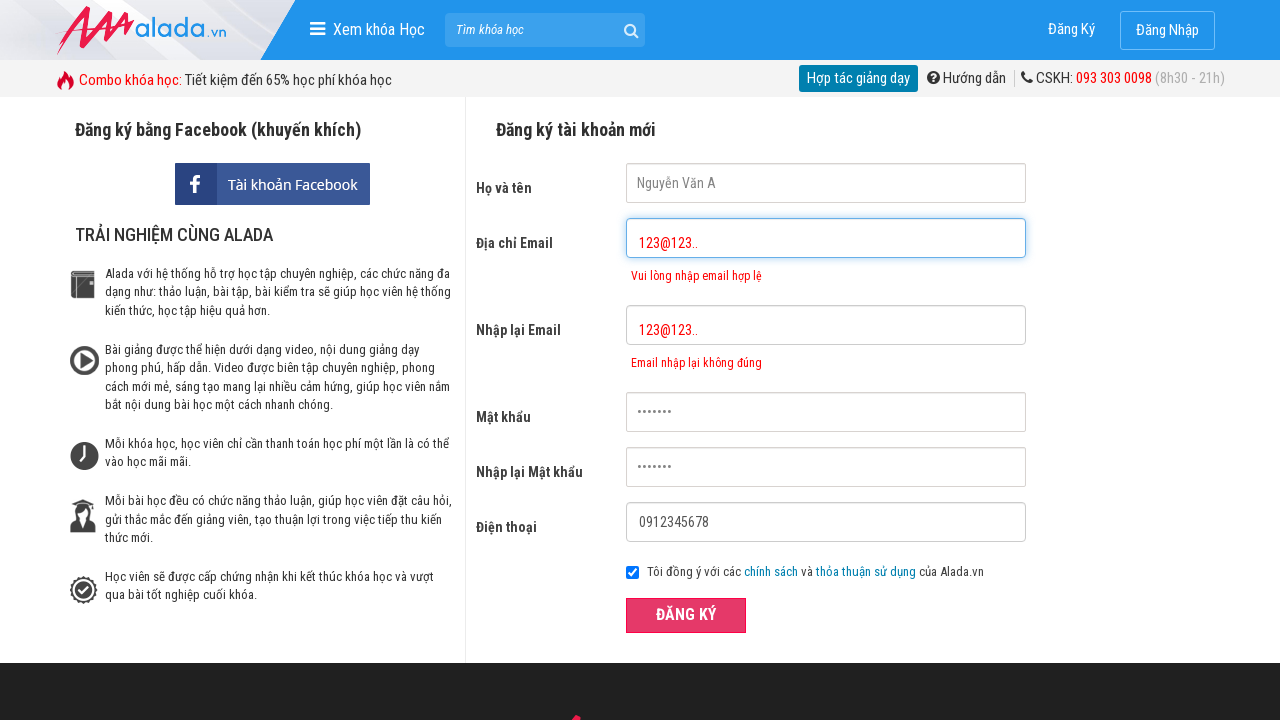

Verified email error message: 'Vui lòng nhập email hợp lệ'
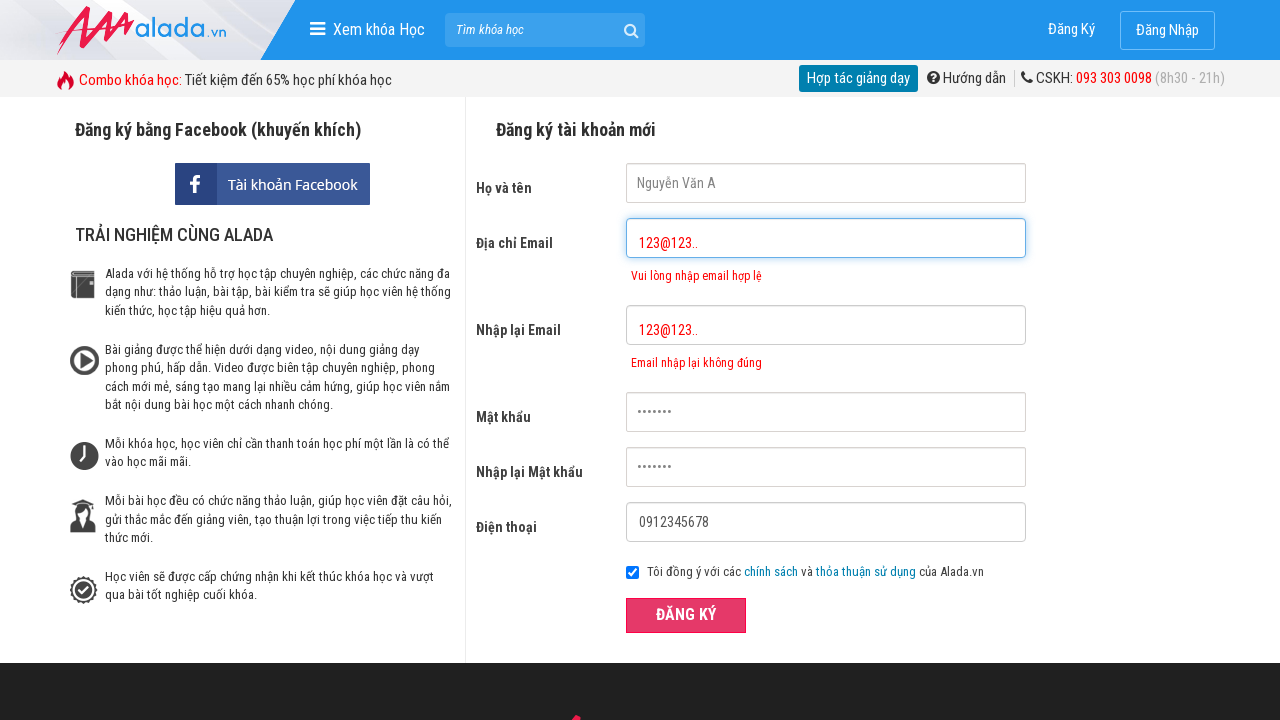

Verified confirm email error message: 'Email nhập lại không đúng'
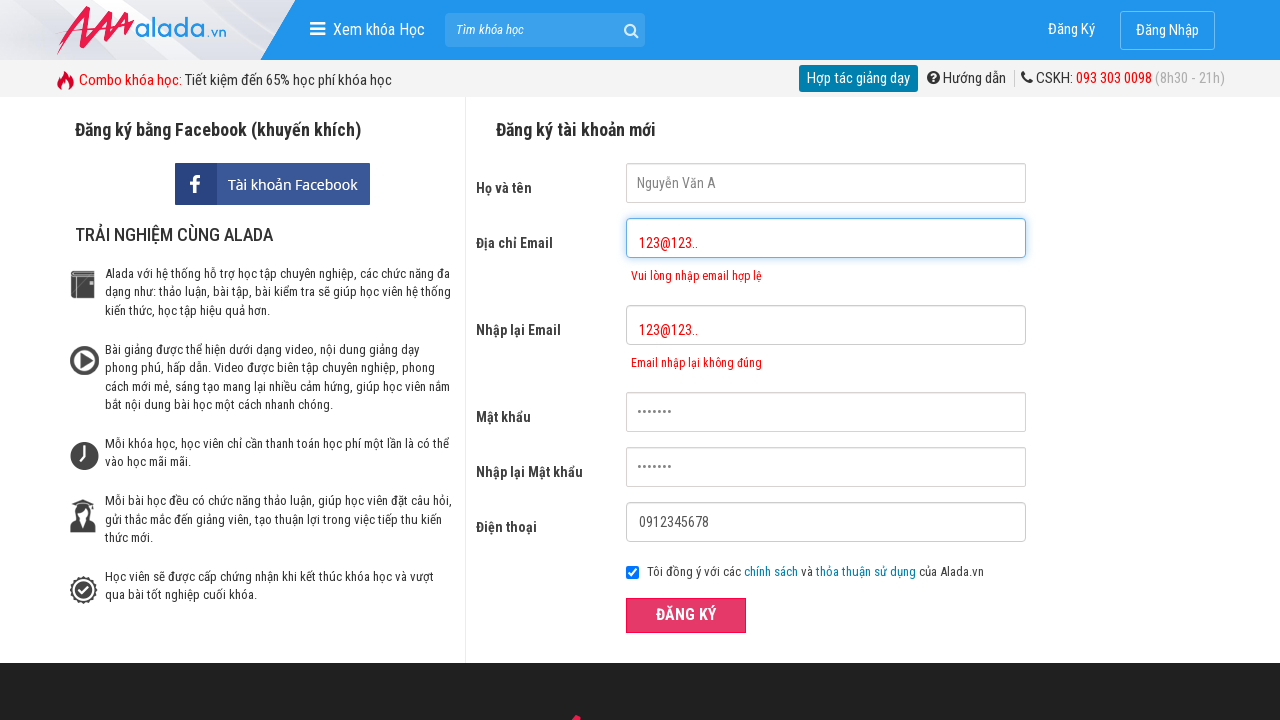

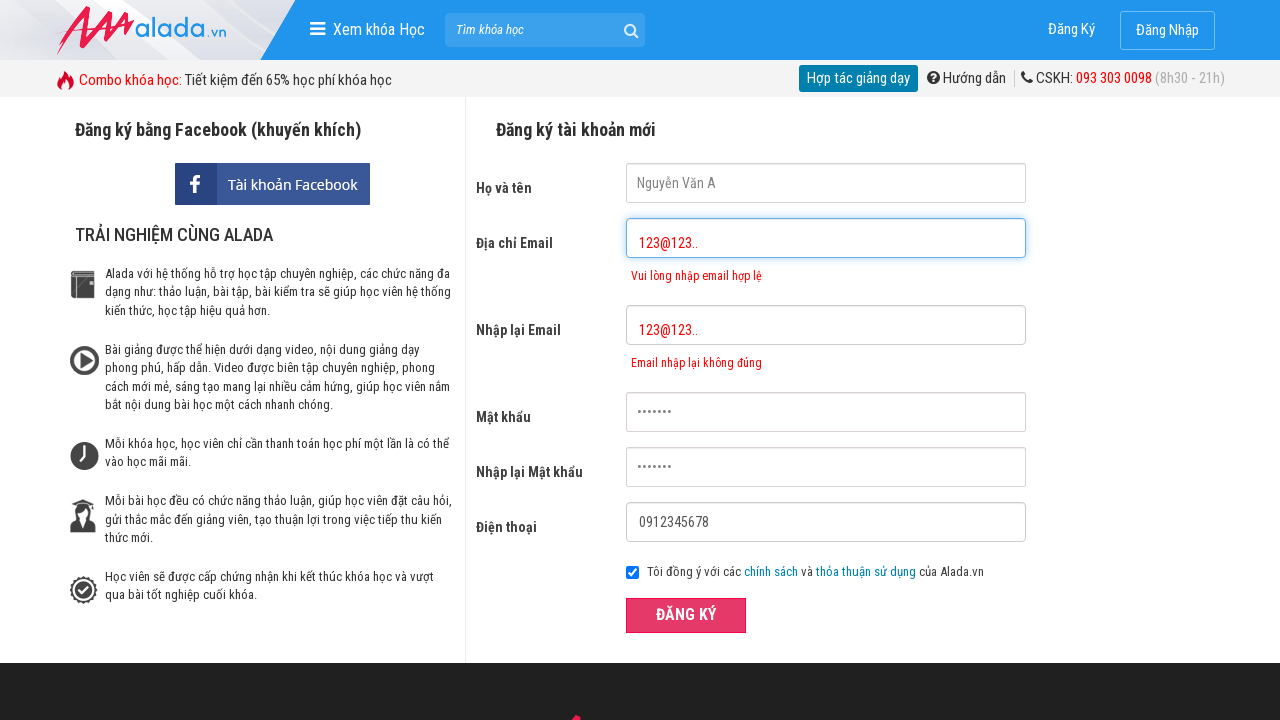